Tests dropdown and checkbox functionality on a flight booking practice page, including selecting senior citizen discount, switching to round trip, and incrementing adult passenger count to 5

Starting URL: https://rahulshettyacademy.com/dropdownsPractise/

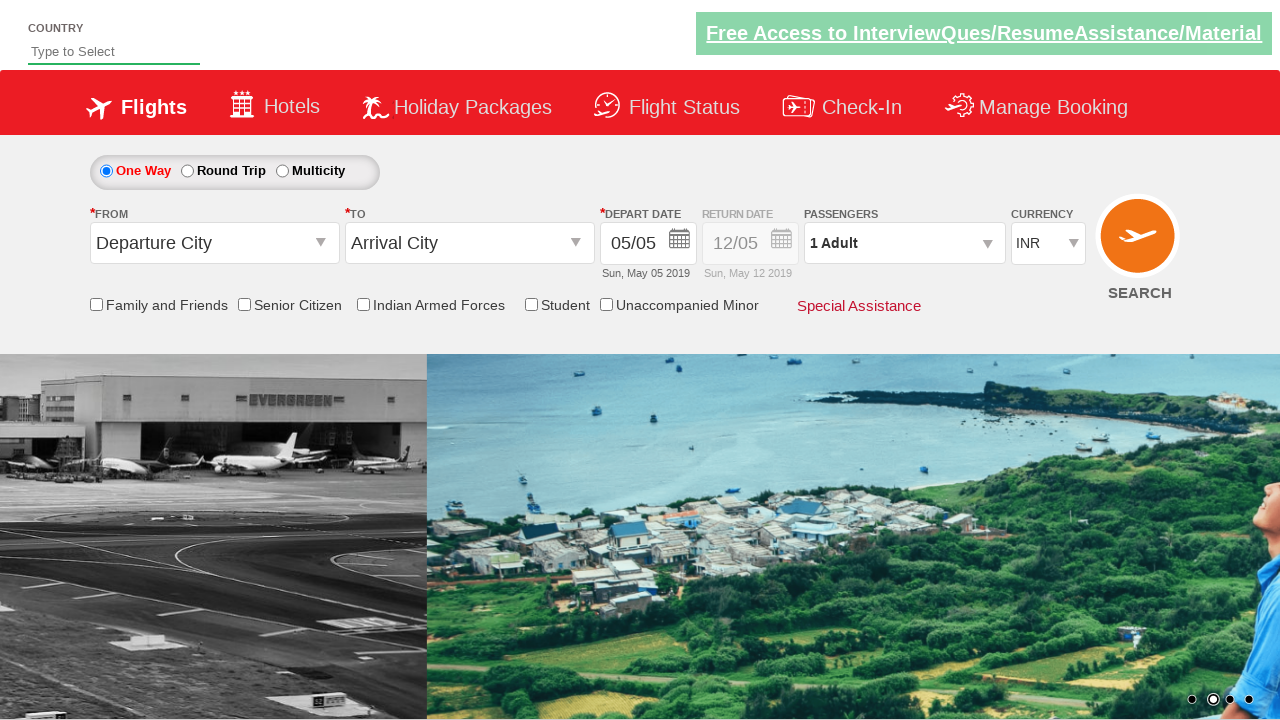

Clicked Senior Citizen Discount checkbox at (244, 304) on input[id*='SeniorCitizenDiscount']
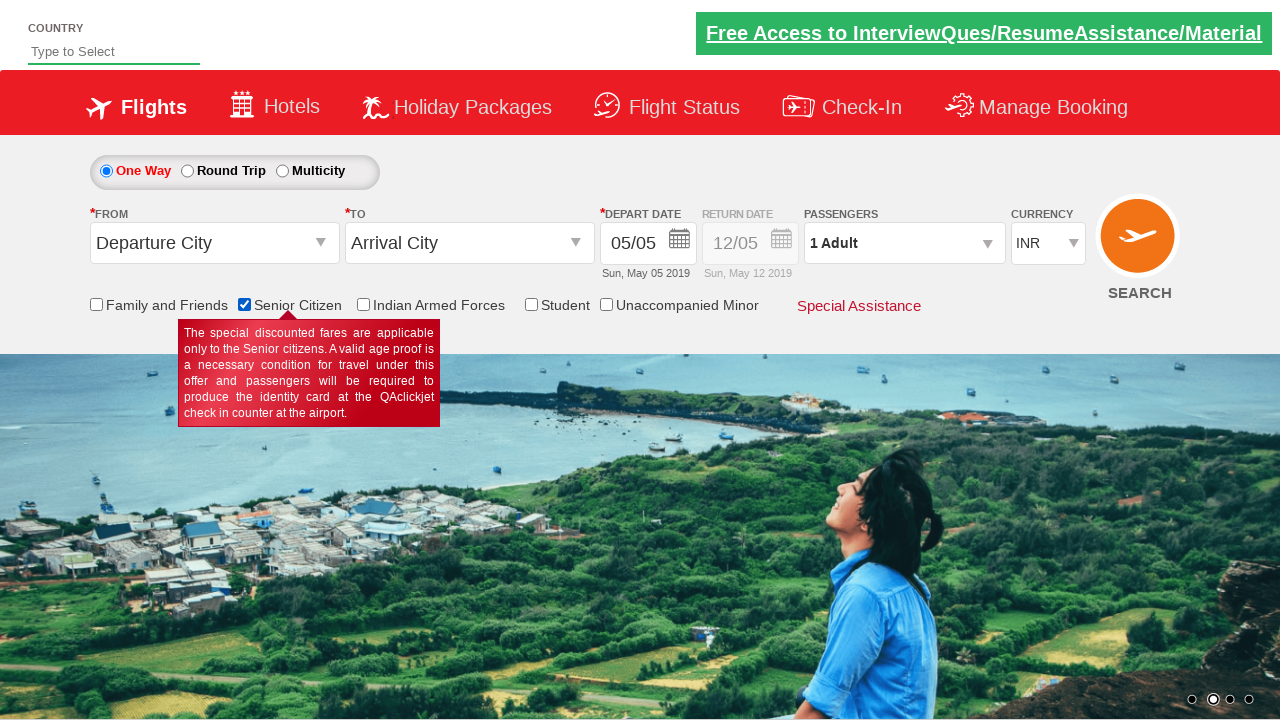

Verified Senior Citizen Discount checkbox is selected
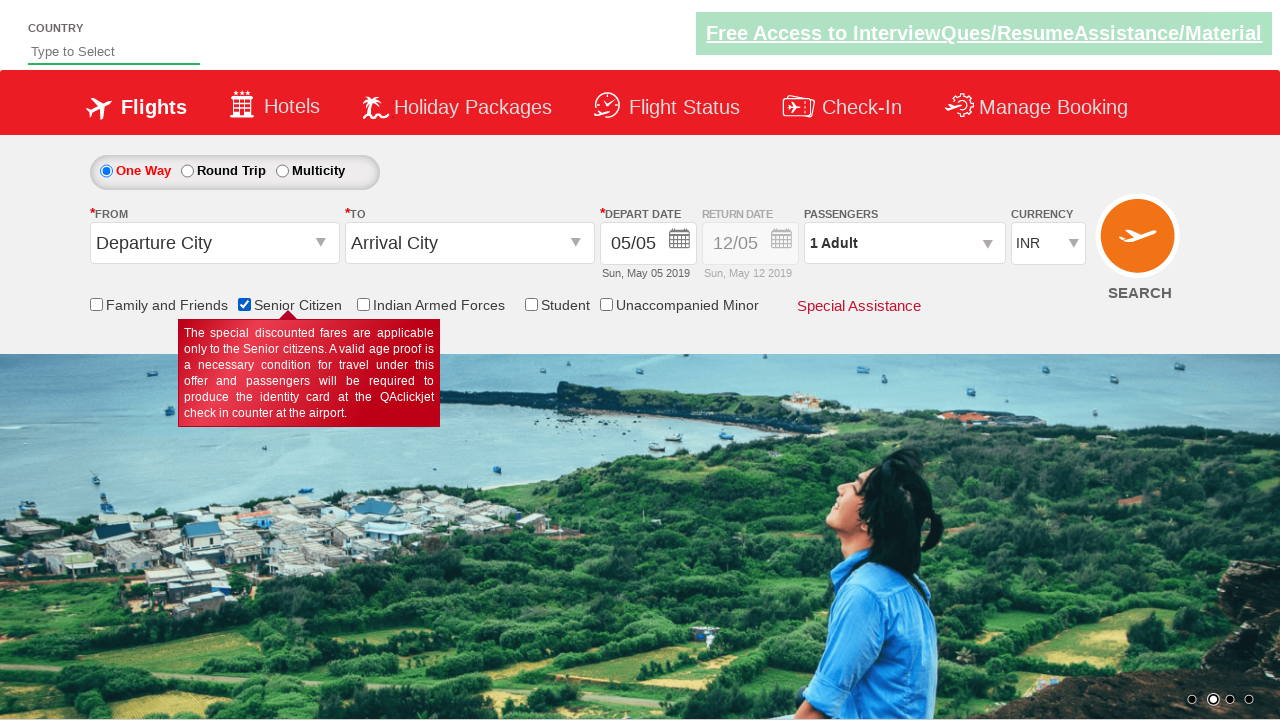

Clicked Round Trip radio button at (187, 171) on #ctl00_mainContent_rbtnl_Trip_1
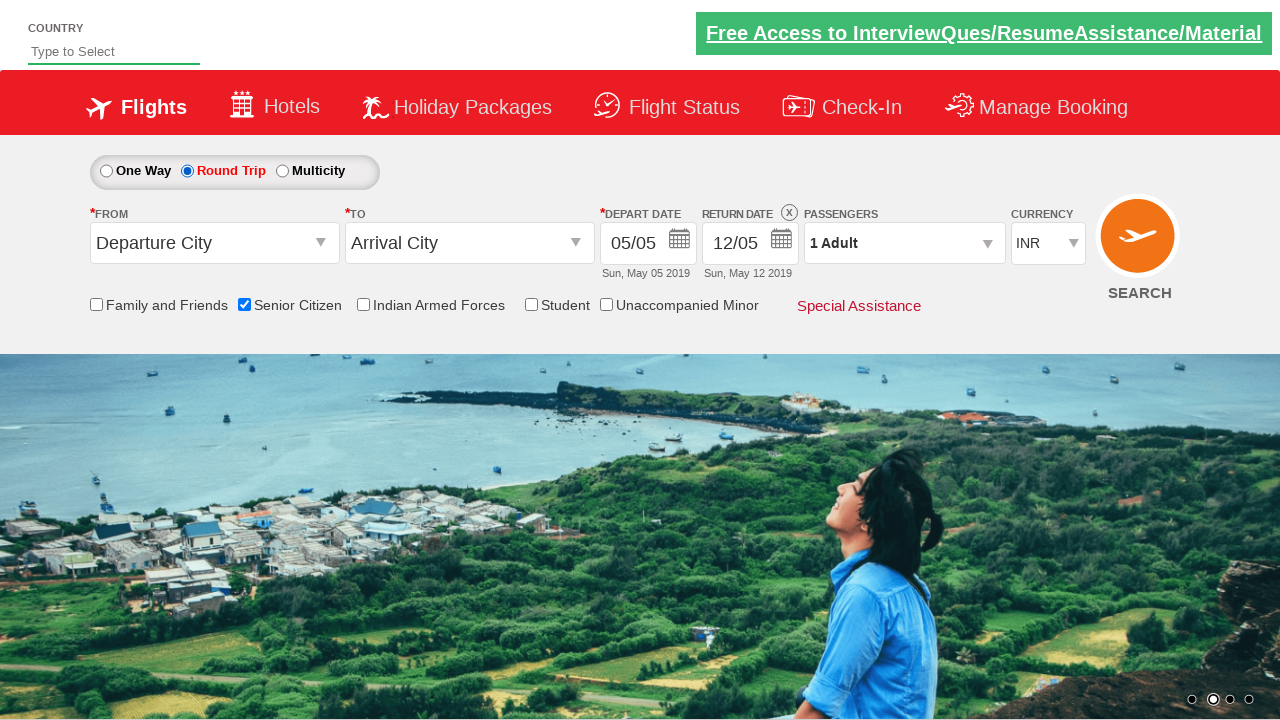

Clicked passenger info dropdown to open it at (904, 243) on #divpaxinfo
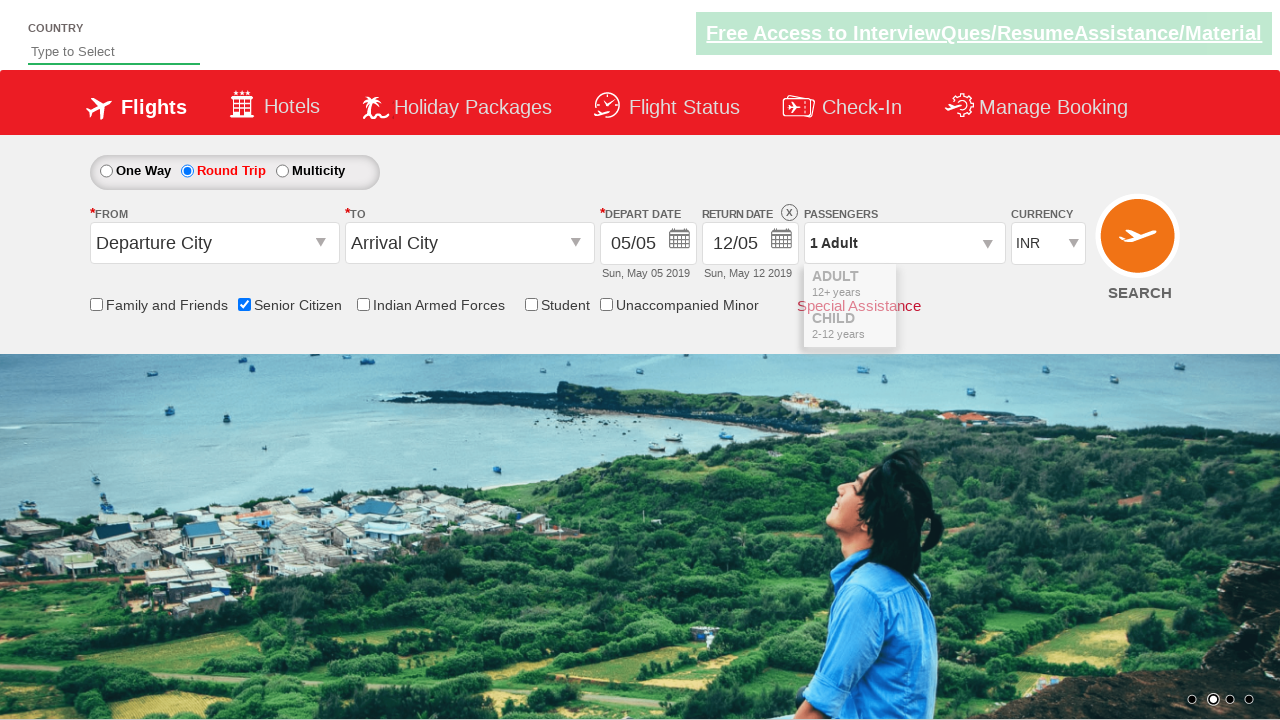

Waited 2 seconds for dropdown to become visible
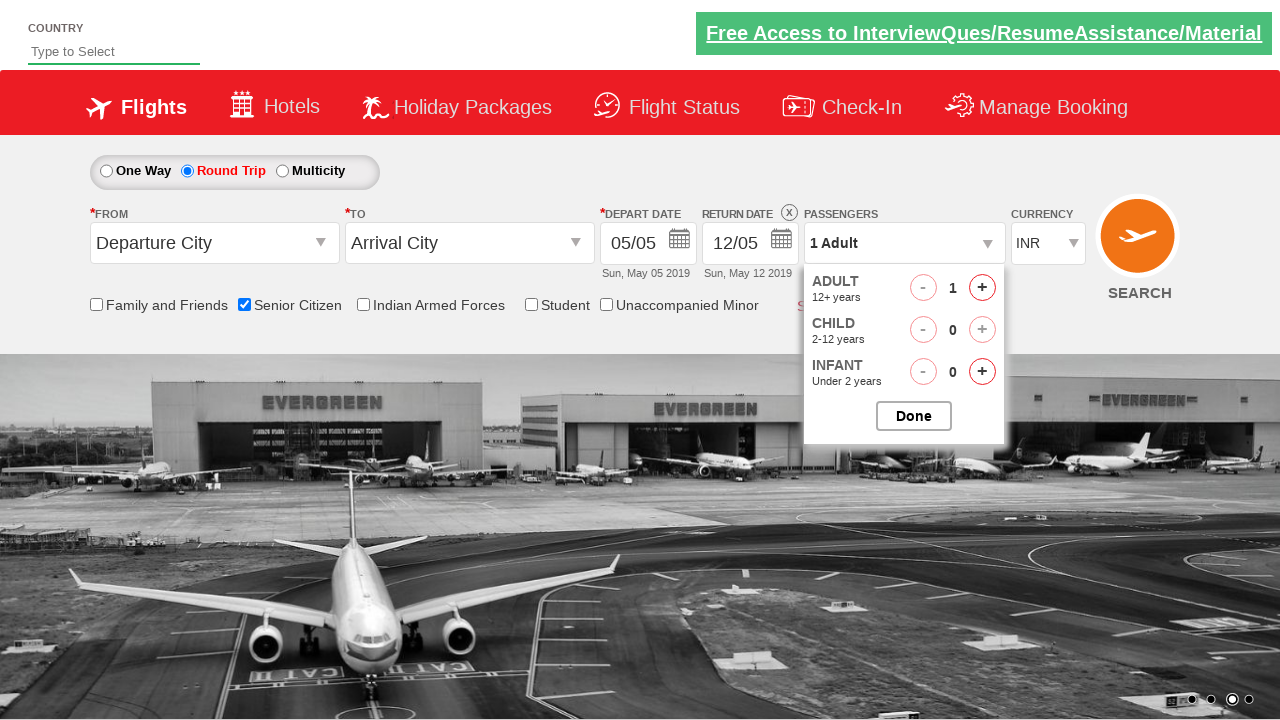

Clicked increment adult button (iteration 1 of 4) at (982, 288) on #hrefIncAdt
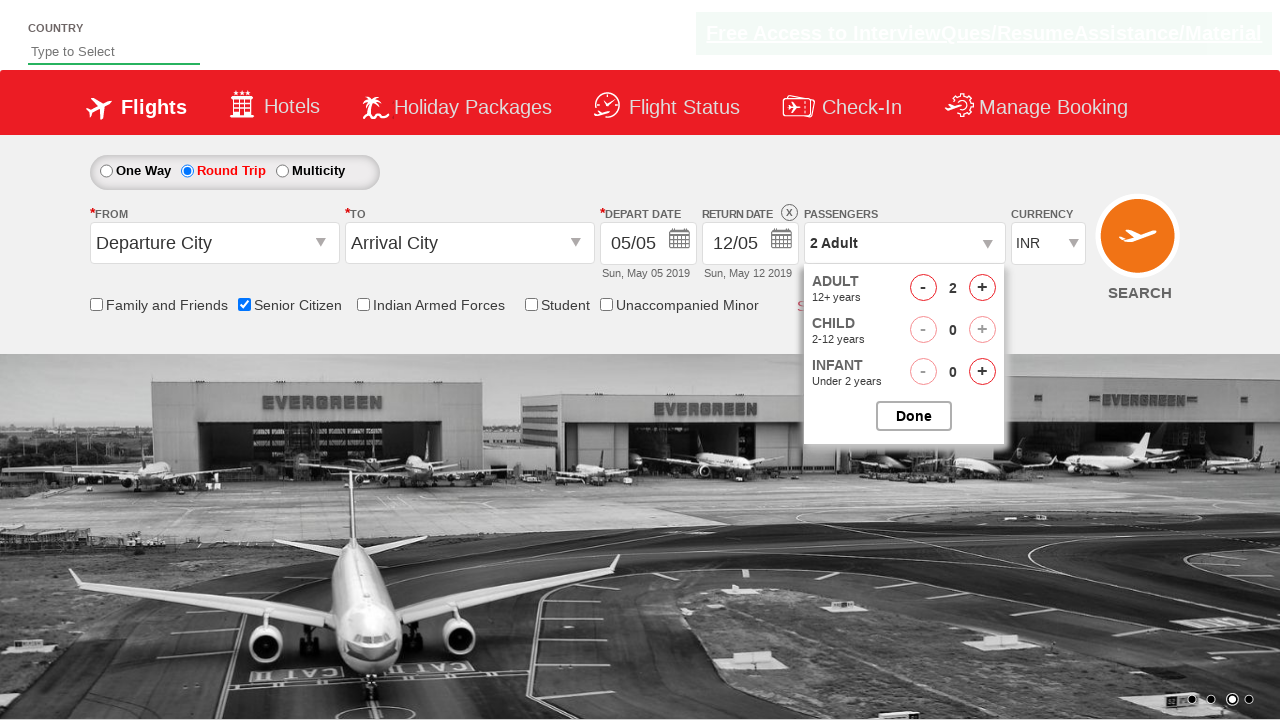

Clicked increment adult button (iteration 2 of 4) at (982, 288) on #hrefIncAdt
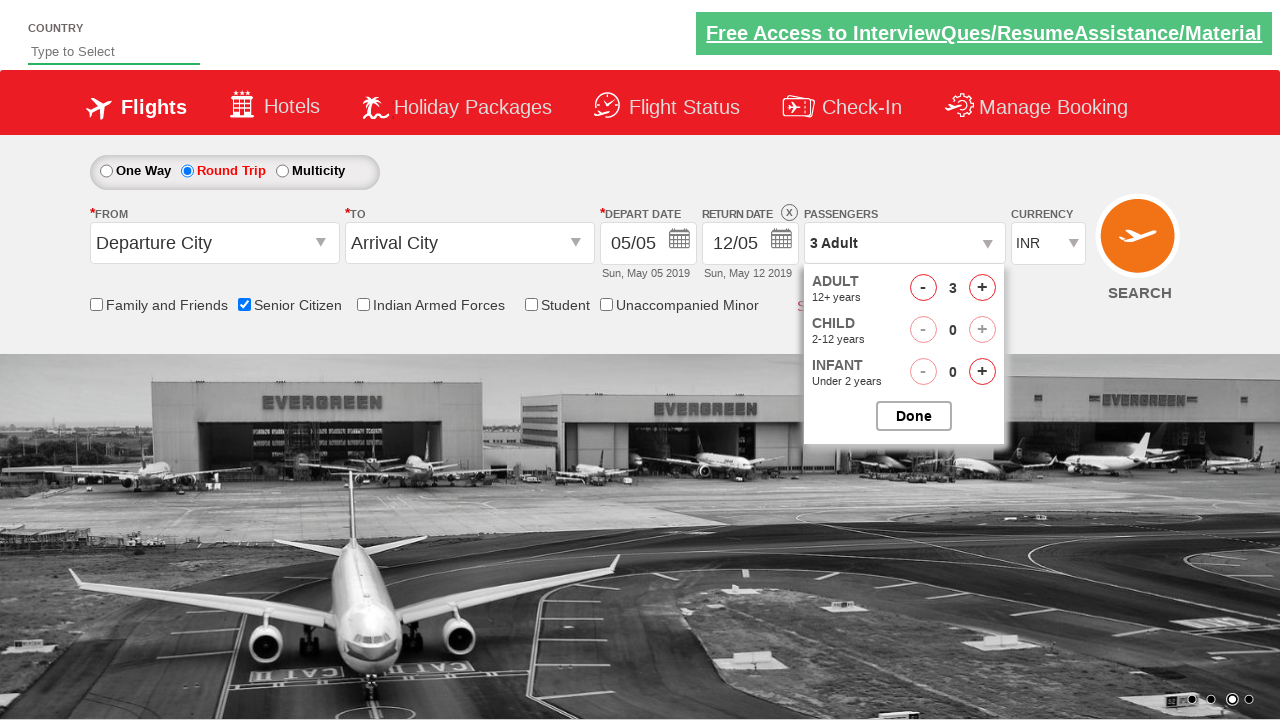

Clicked increment adult button (iteration 3 of 4) at (982, 288) on #hrefIncAdt
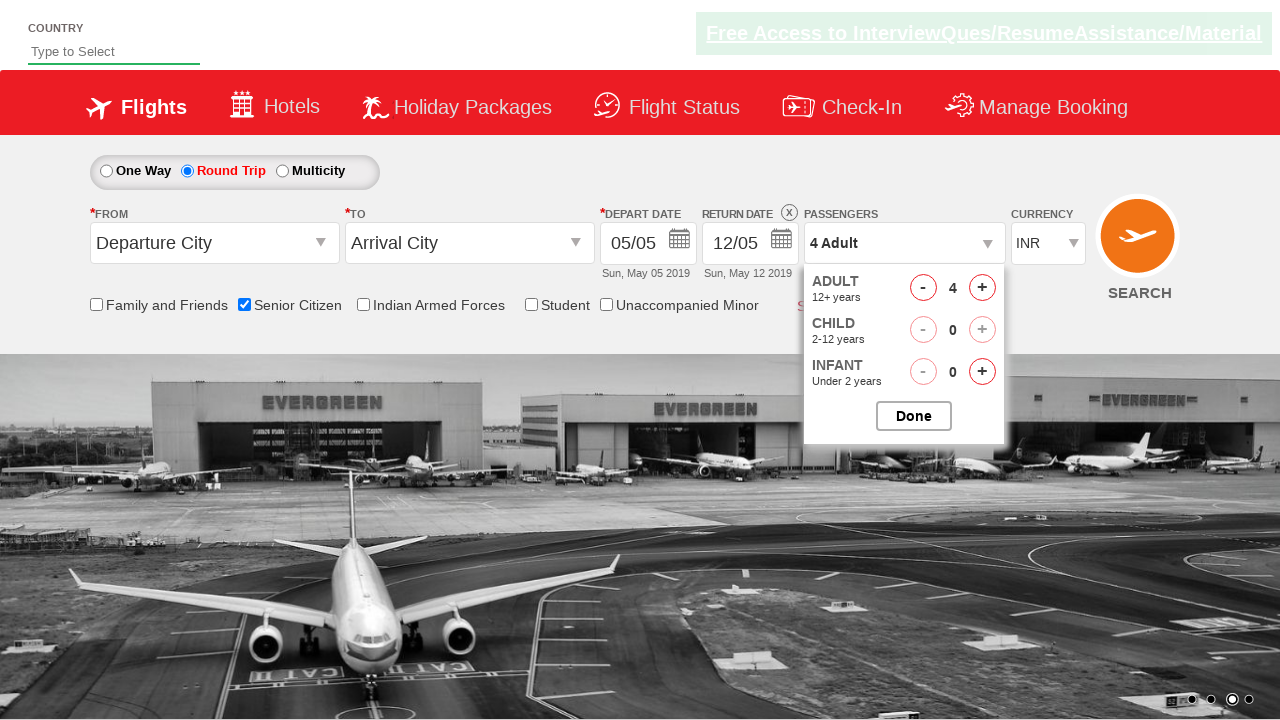

Clicked increment adult button (iteration 4 of 4) at (982, 288) on #hrefIncAdt
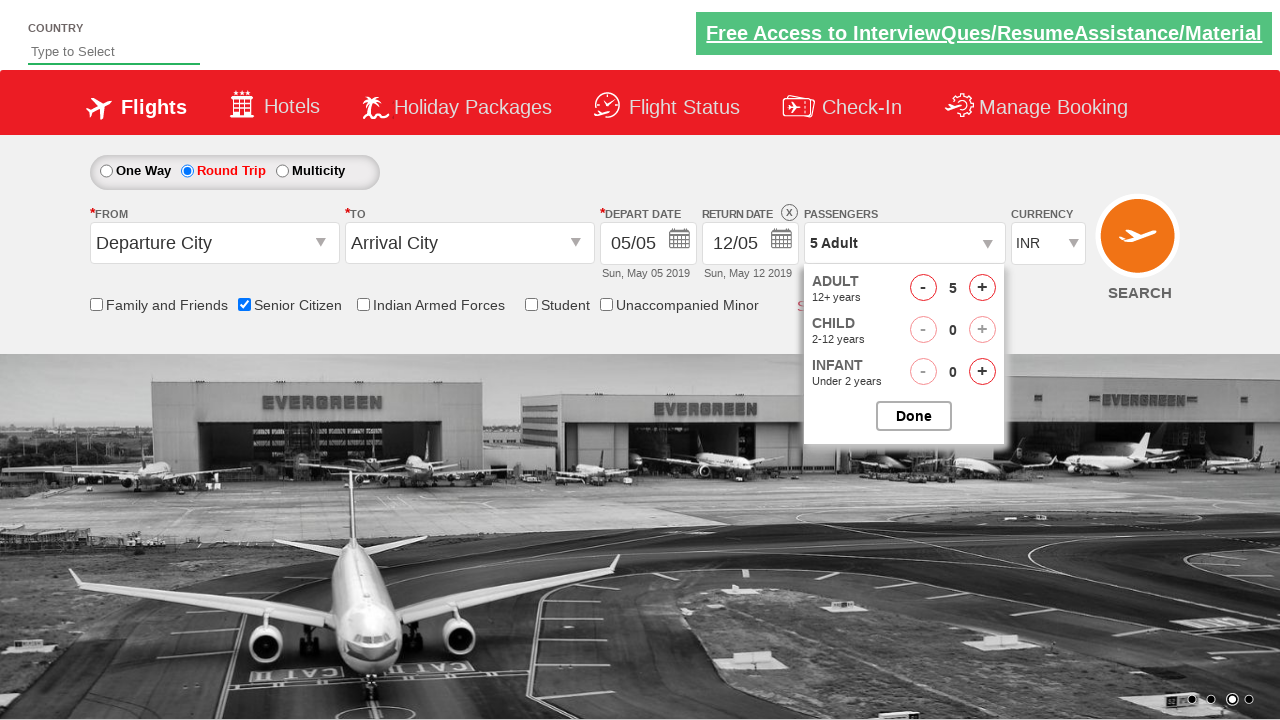

Closed the passenger selection dropdown at (914, 416) on #btnclosepaxoption
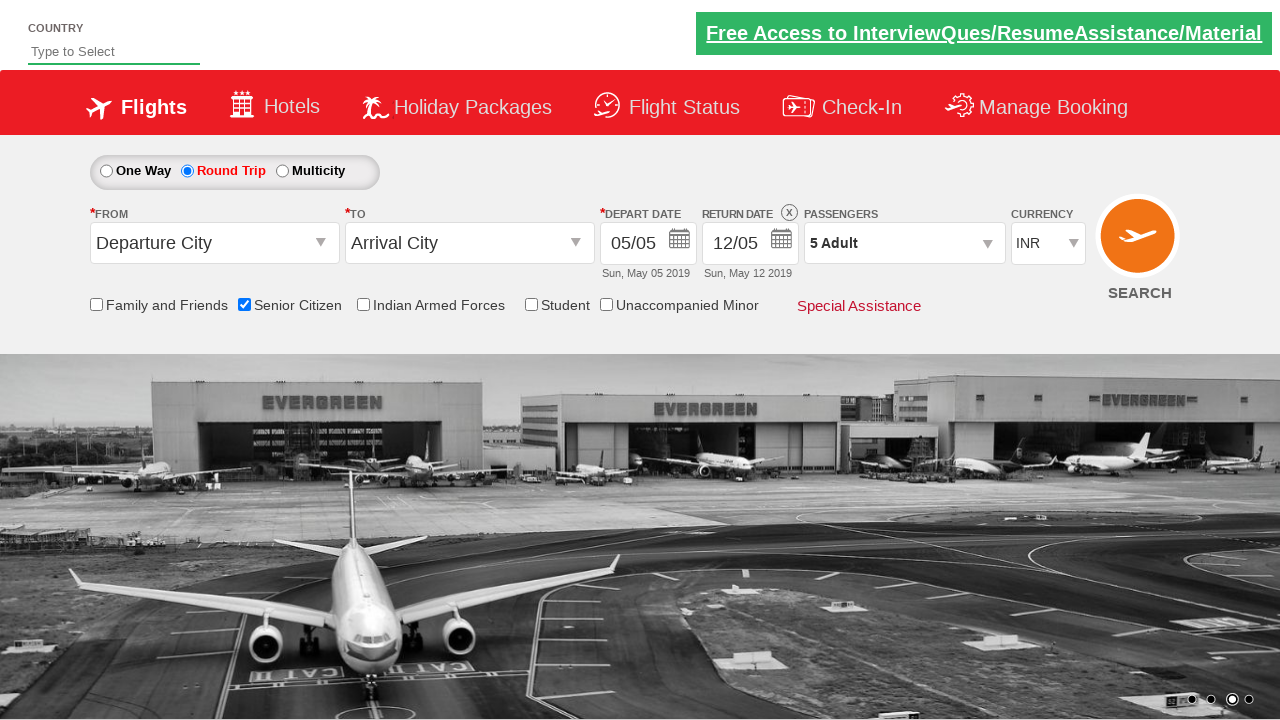

Verified passenger count displays '5 Adult'
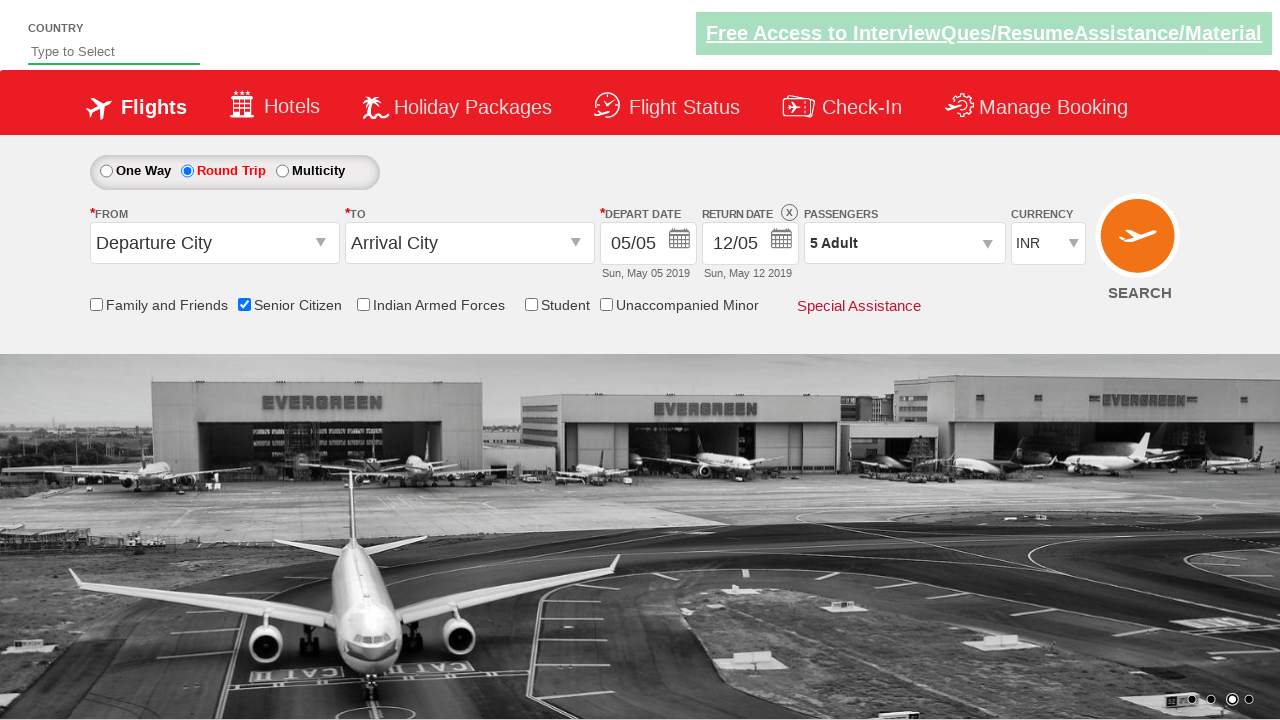

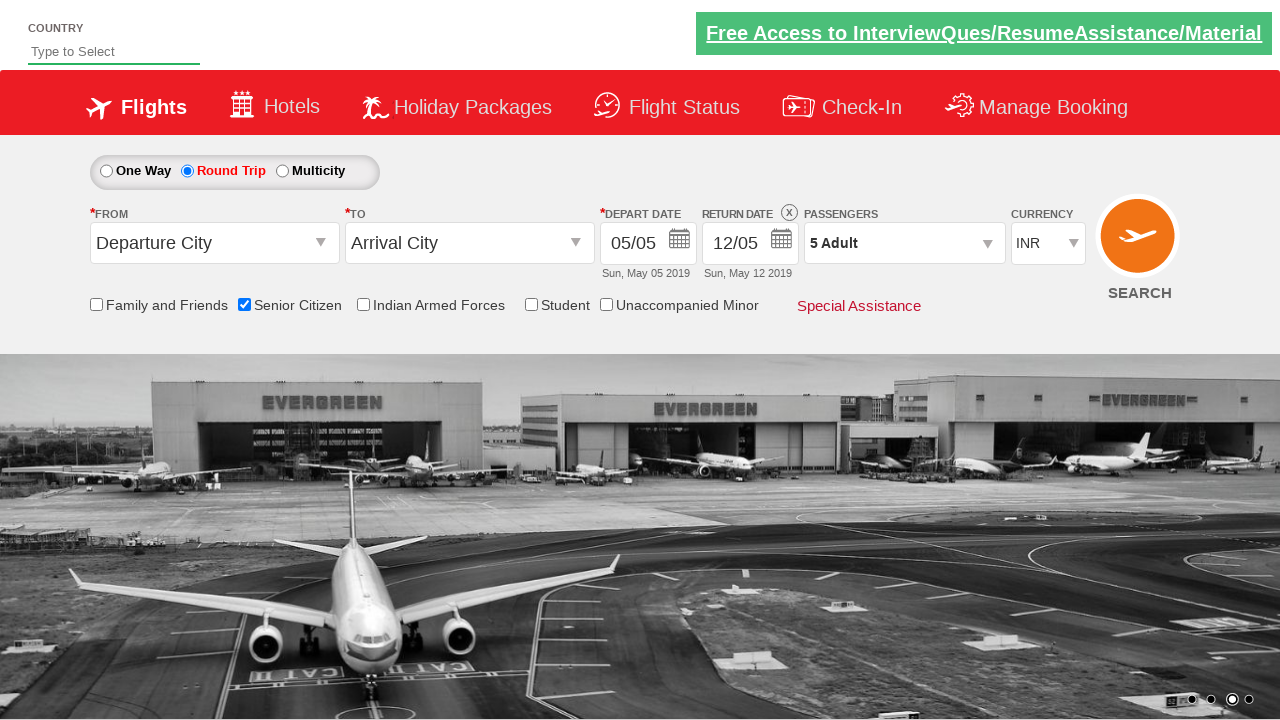